Tests navigation to the All Courses page on an LMS website and verifies that course grid items are displayed

Starting URL: https://alchemy.hguy.co/lms/

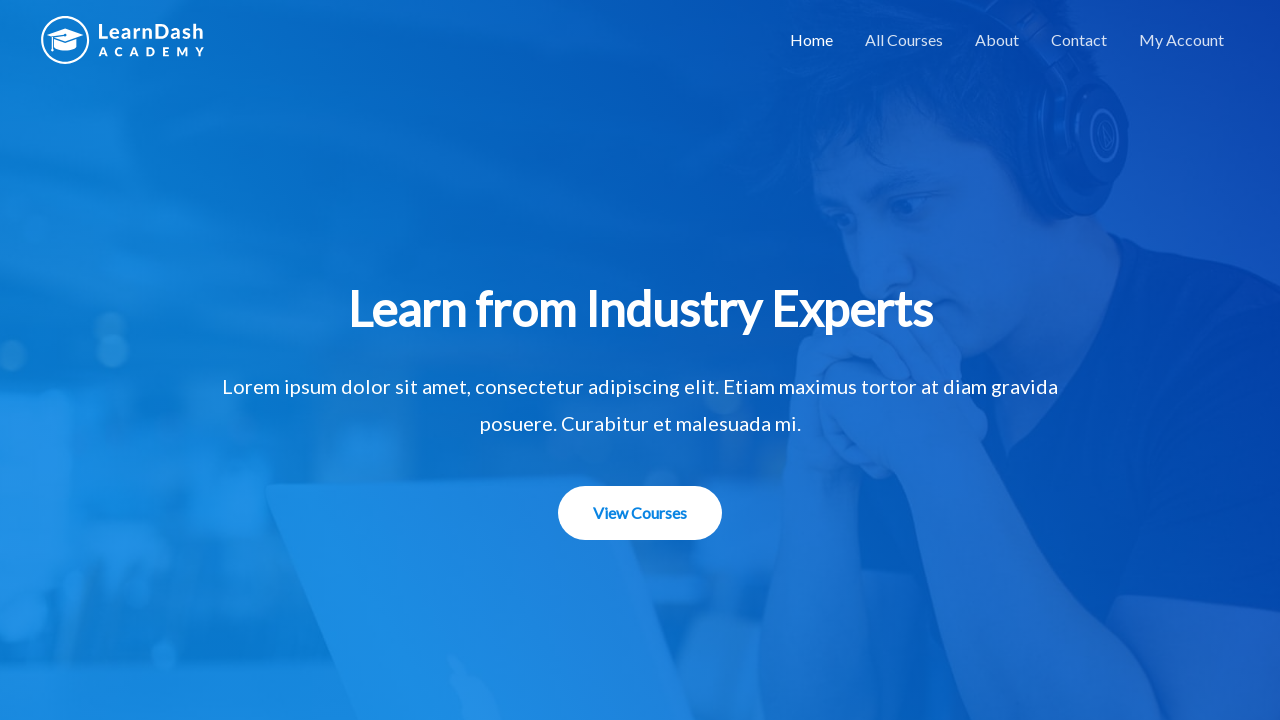

Navigation element loaded
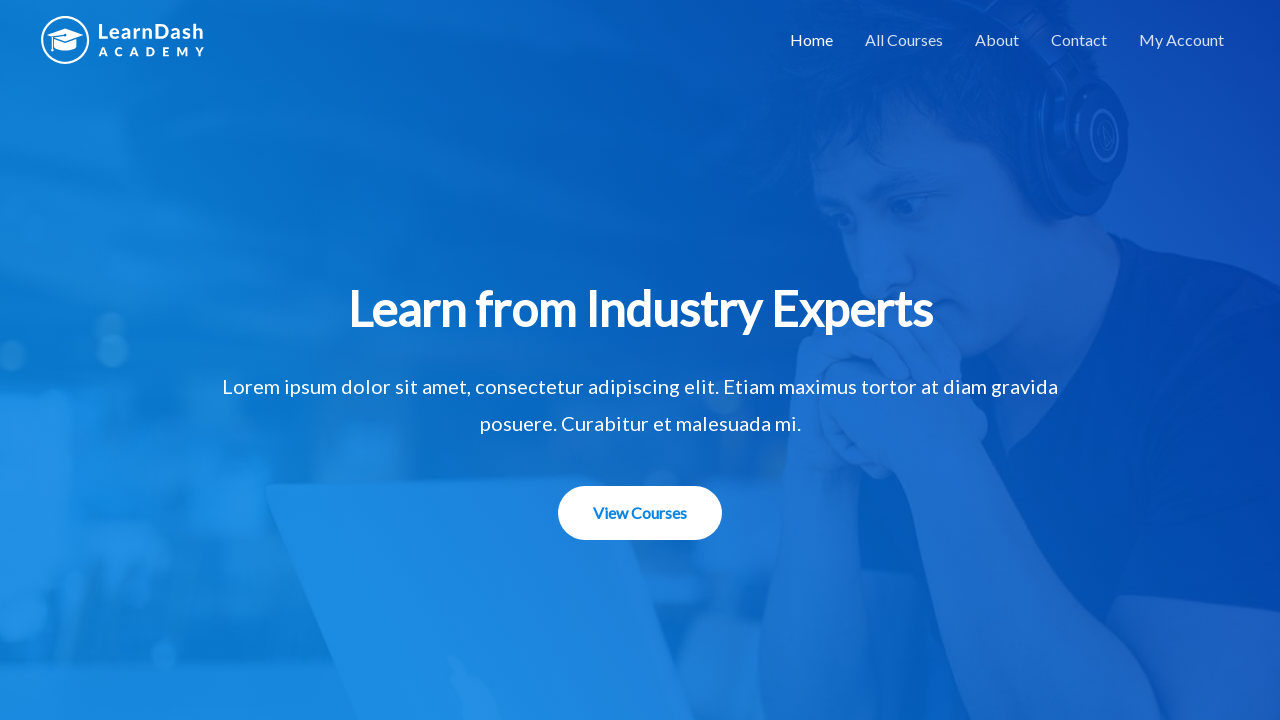

Clicked on 'All Courses' link in navigation at (904, 40) on text=All Courses
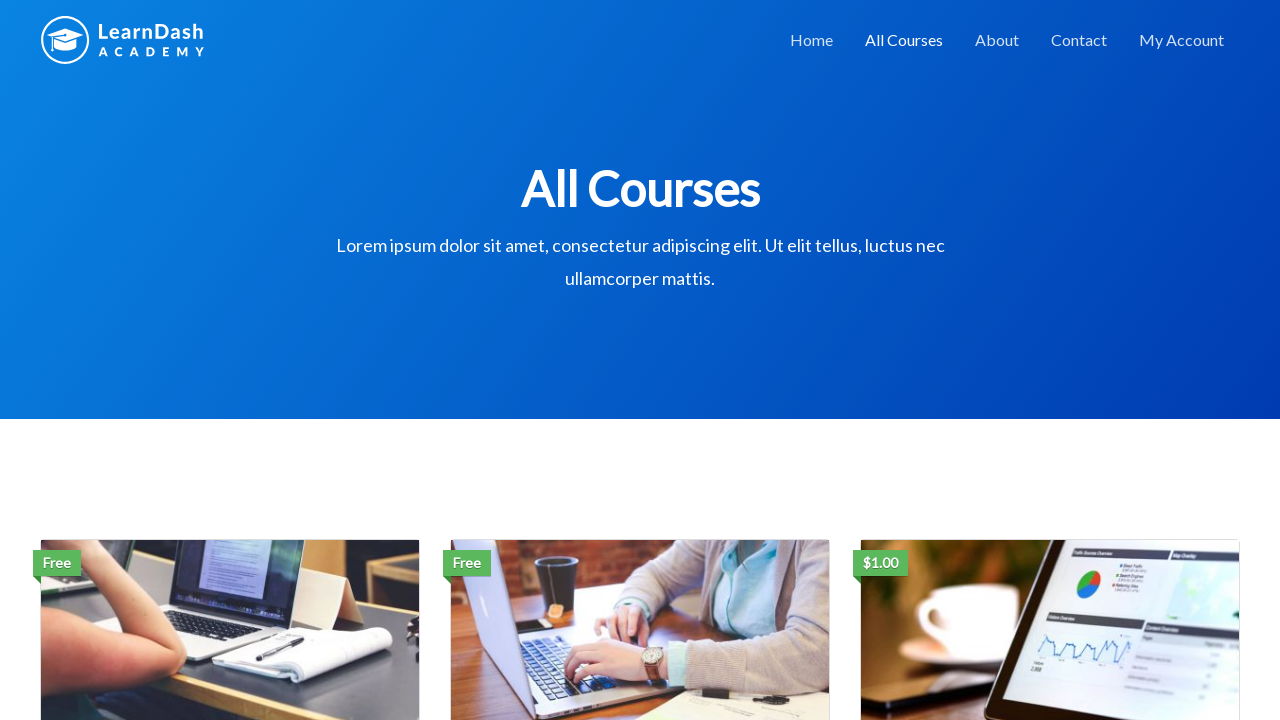

Course grid items loaded on All Courses page
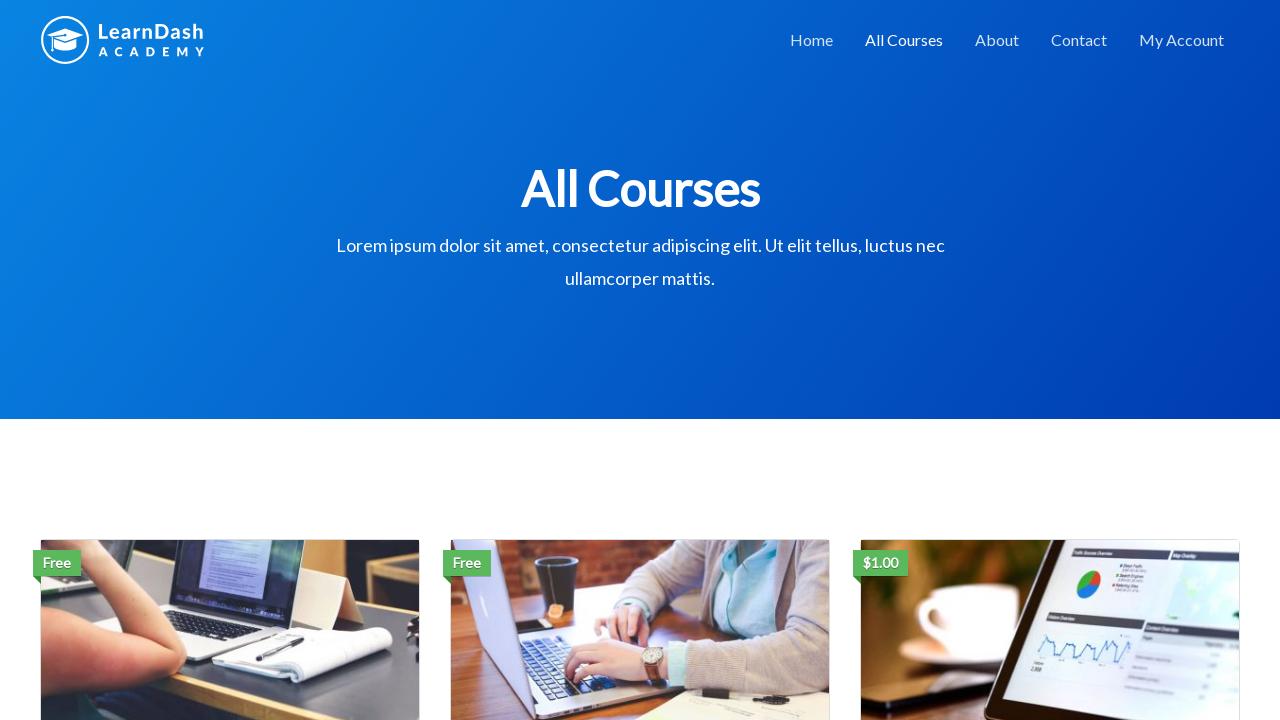

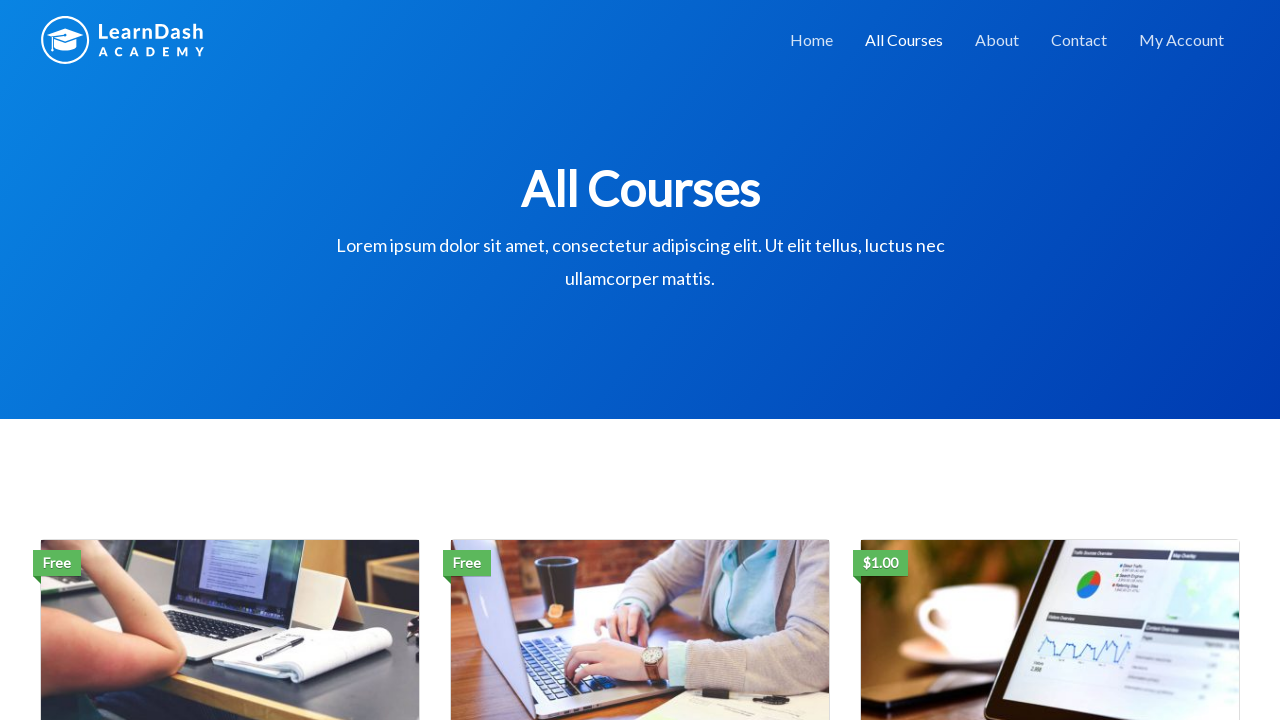